Tests jQuery UI drag and drop functionality by dragging an element and dropping it onto a target area within an iframe

Starting URL: https://jqueryui.com/droppable/

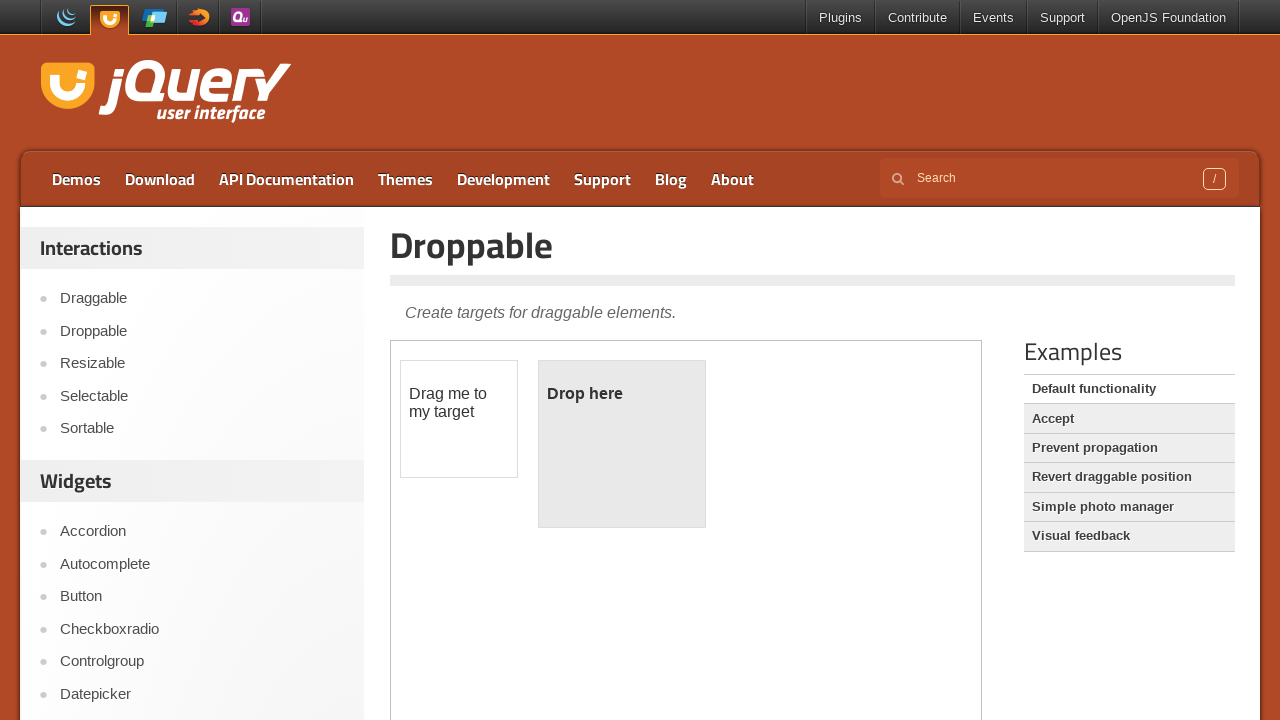

Located the demo iframe containing the drag and drop elements
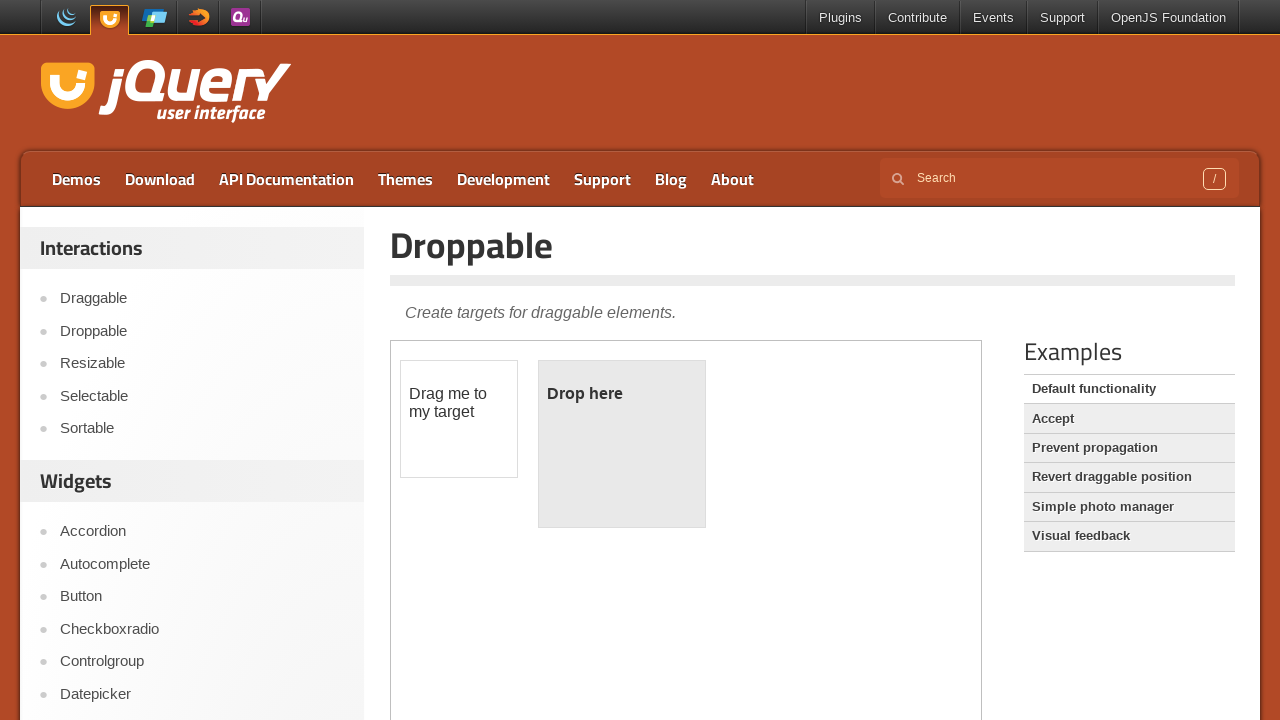

Located the draggable element with ID 'draggable'
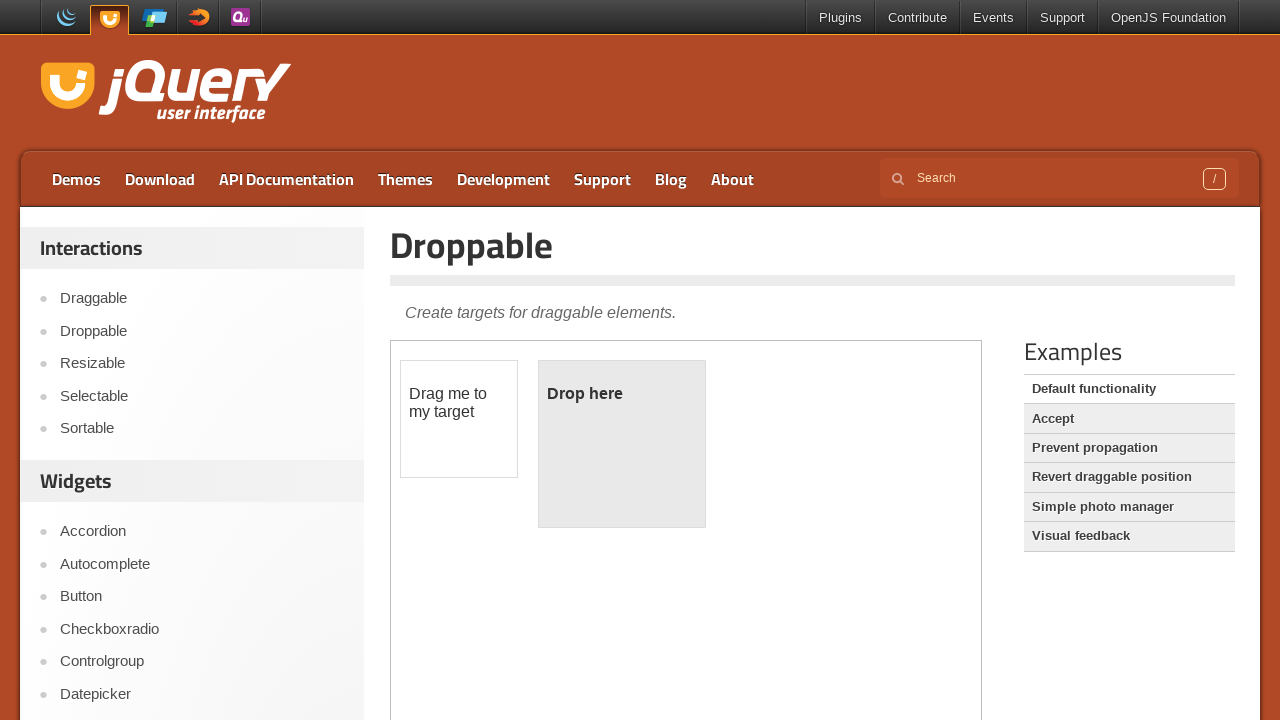

Located the droppable target element with ID 'droppable'
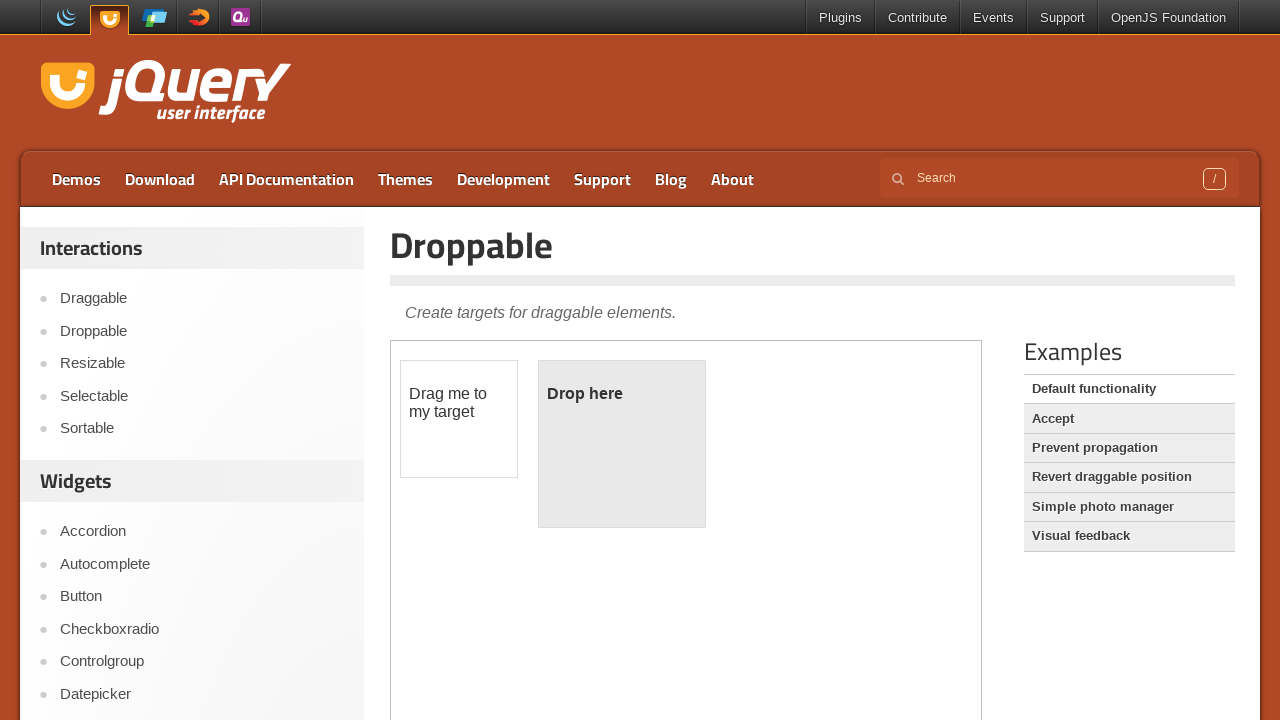

Successfully dragged the draggable element and dropped it onto the droppable target at (622, 444)
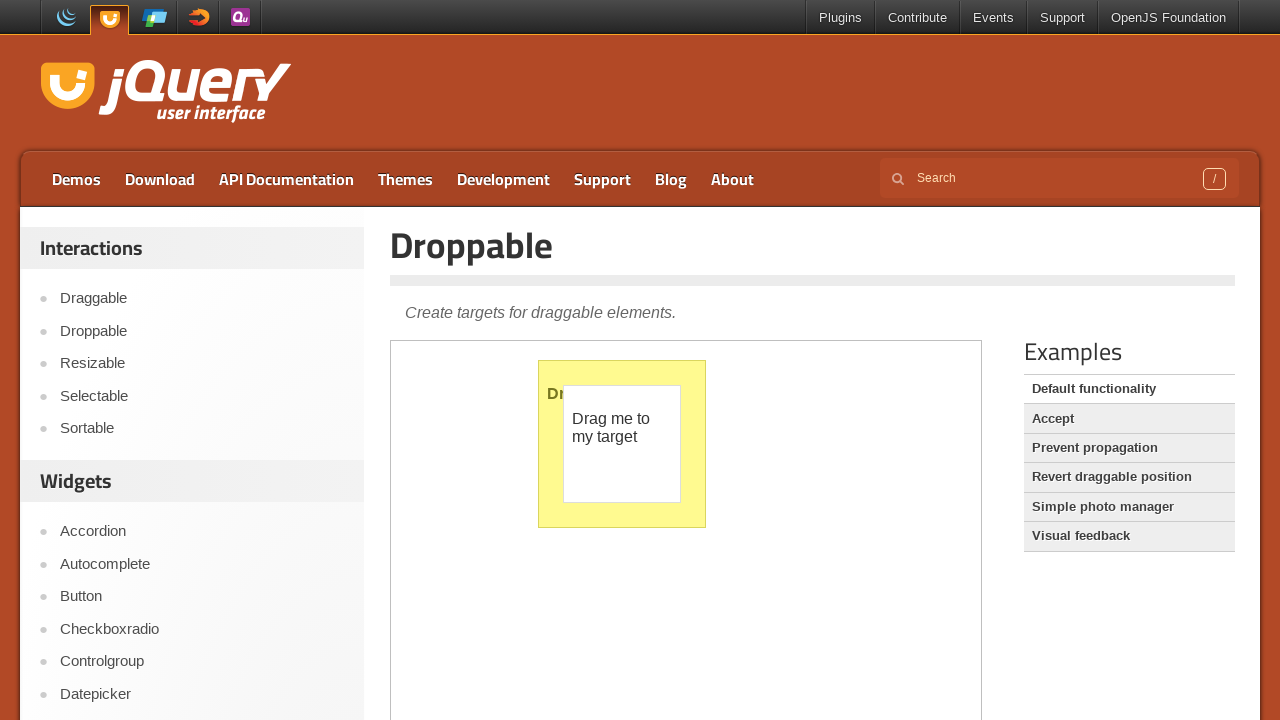

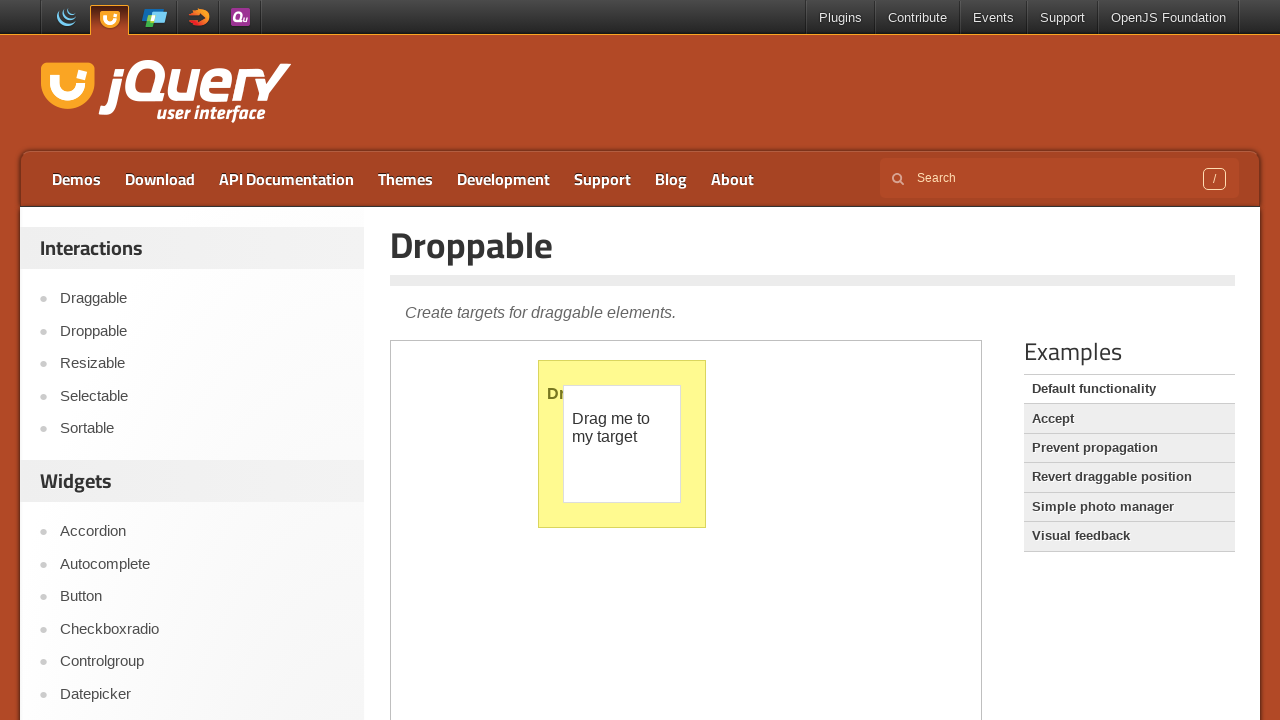